Tests keyboard key press functionality by sending the SPACE key to an element and then sending the LEFT arrow key, verifying that the page correctly displays which key was pressed.

Starting URL: http://the-internet.herokuapp.com/key_presses

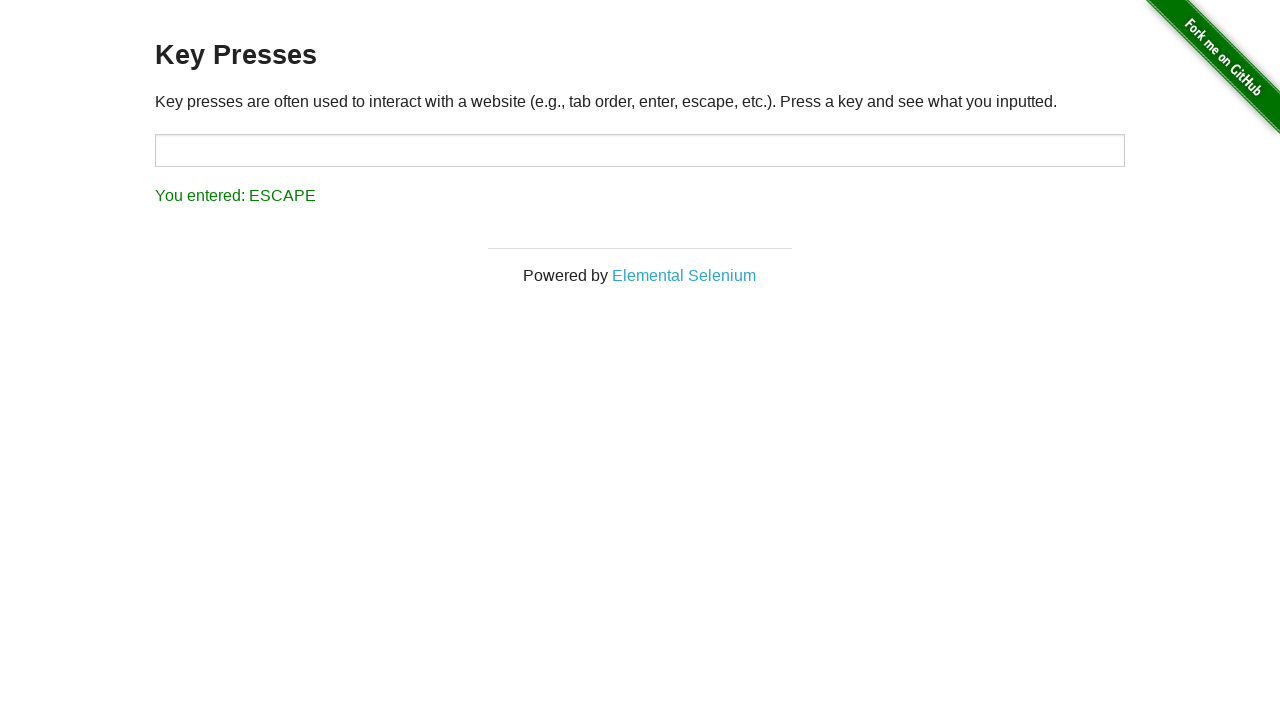

Pressed SPACE key on target element on #target
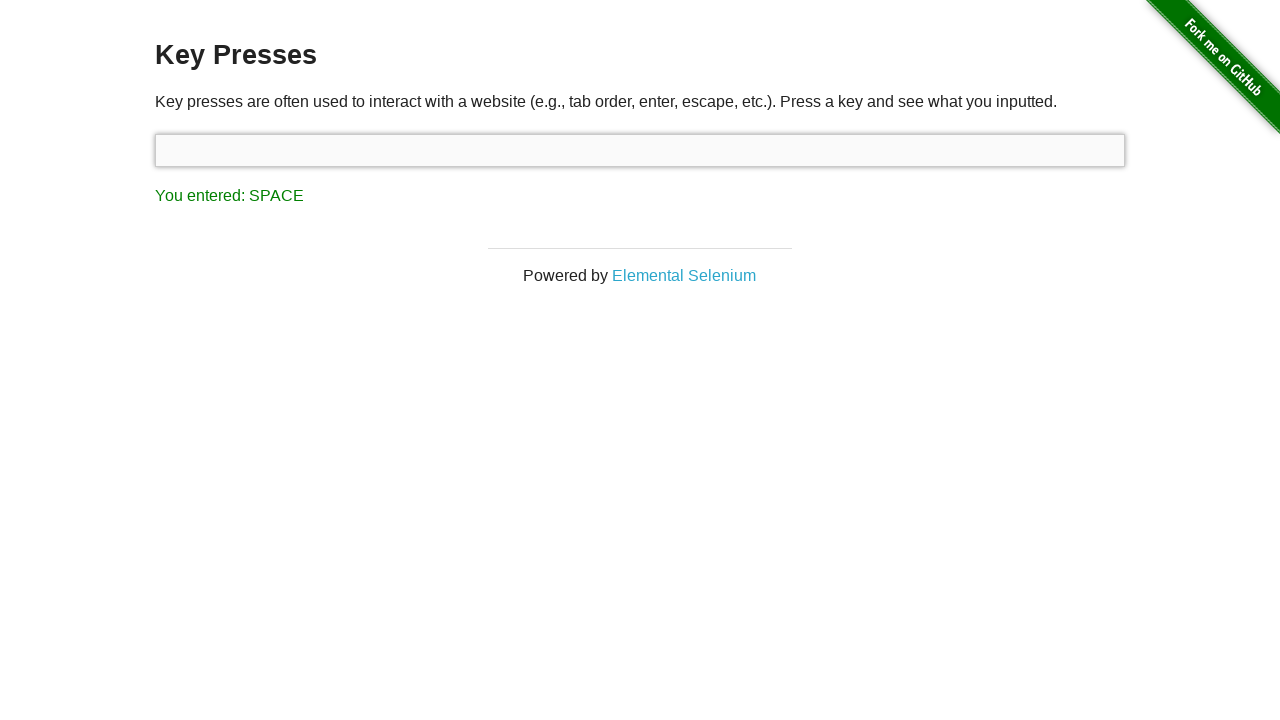

Result element loaded after SPACE key press
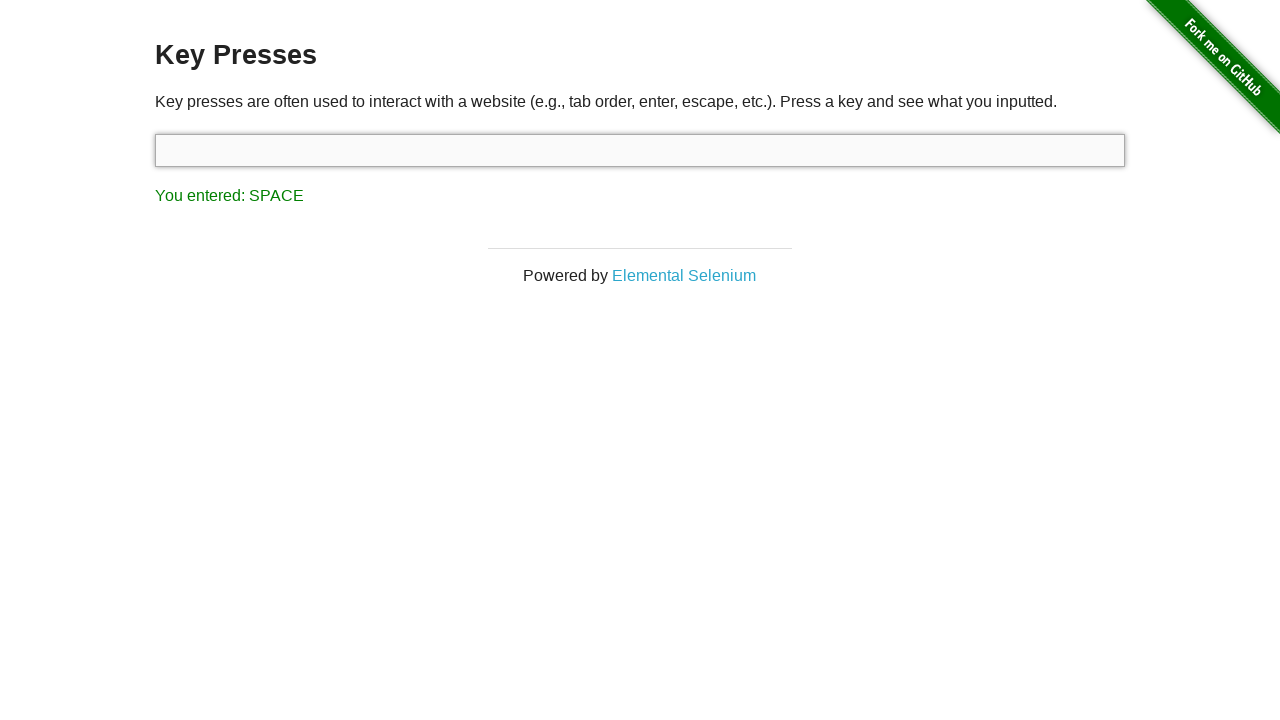

Verified that SPACE key was correctly displayed in result
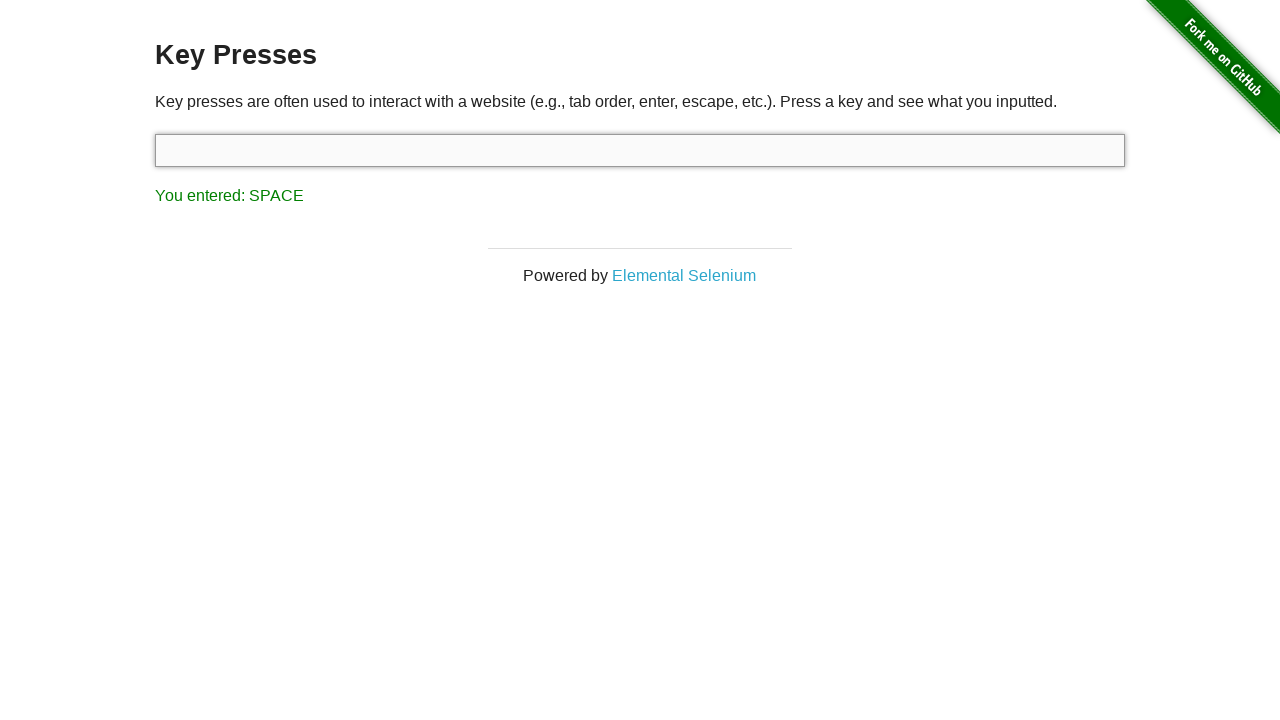

Pressed LEFT arrow key on focused element
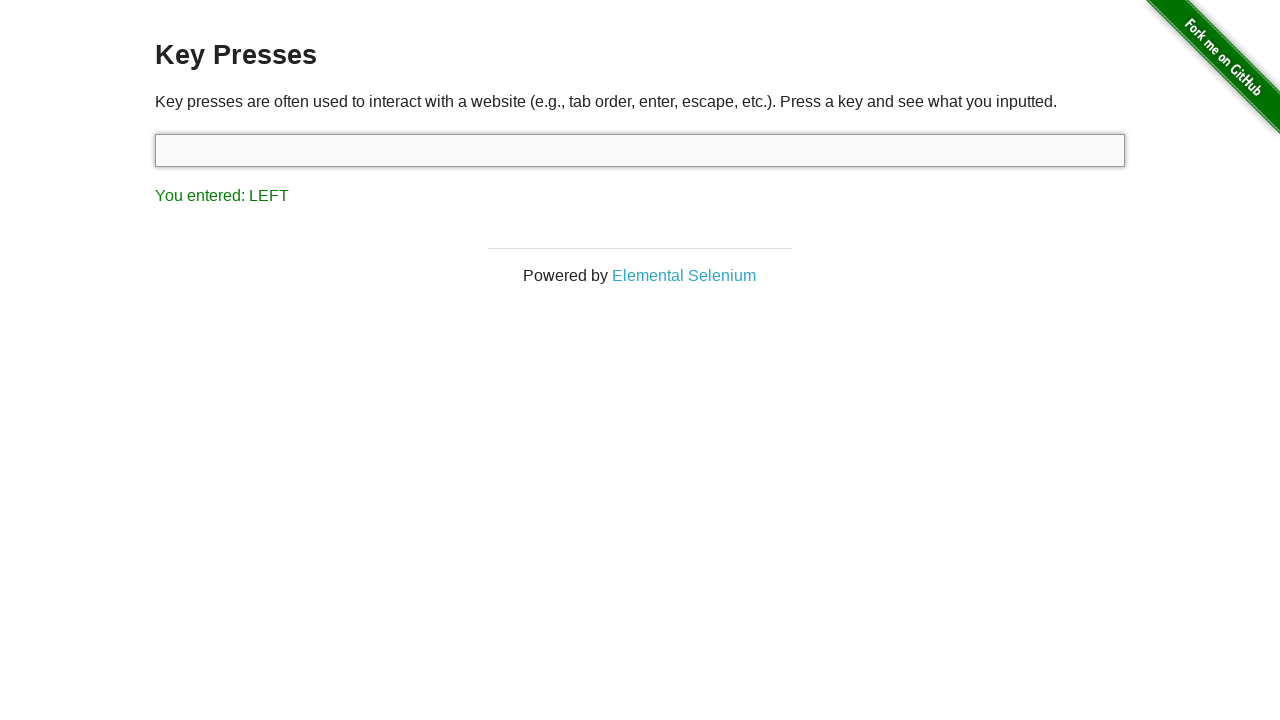

Verified that LEFT arrow key was correctly displayed in result
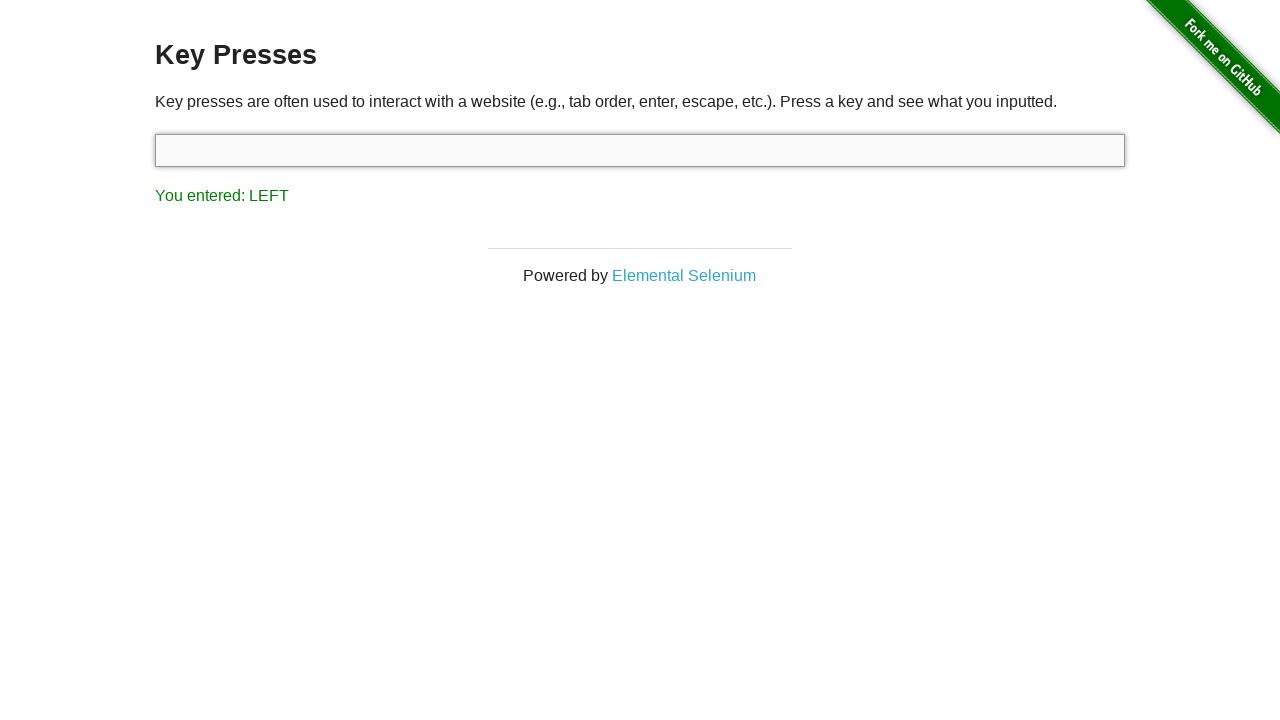

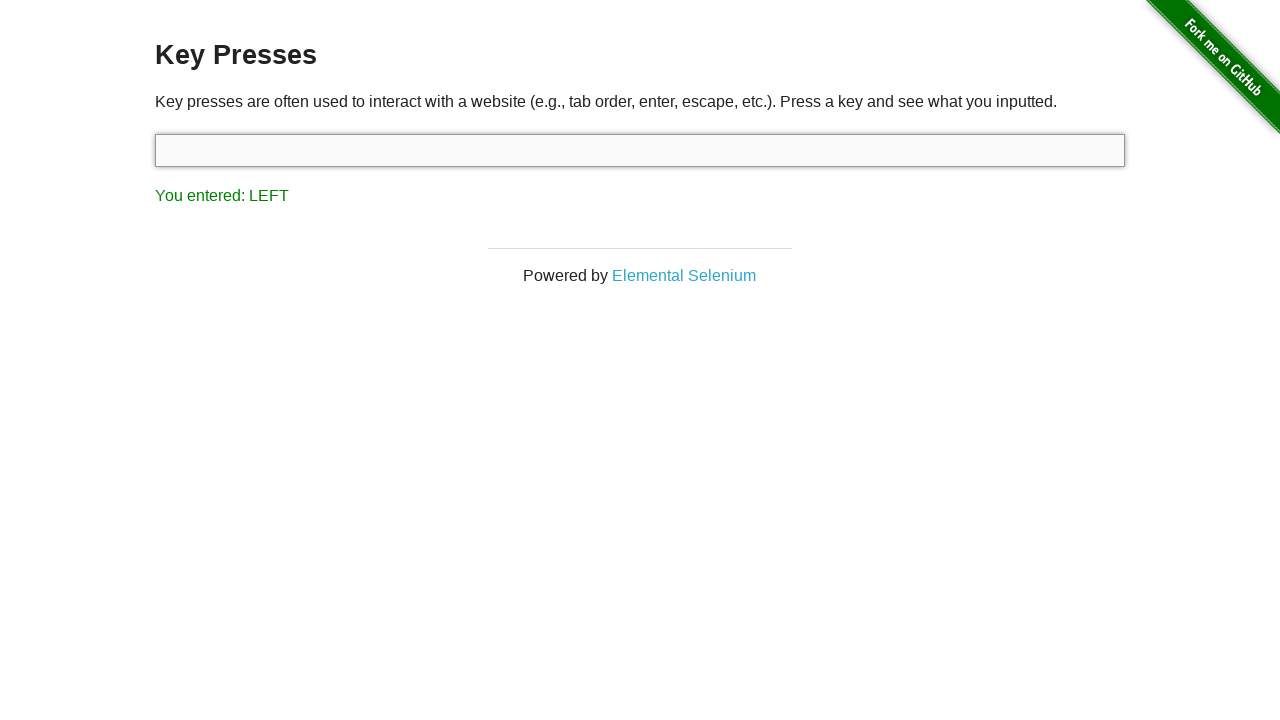